Tests the sorting functionality of a vegetable/fruit table by clicking on the column header and verifying the items are sorted alphabetically

Starting URL: https://rahulshettyacademy.com/seleniumPractise/#/offers

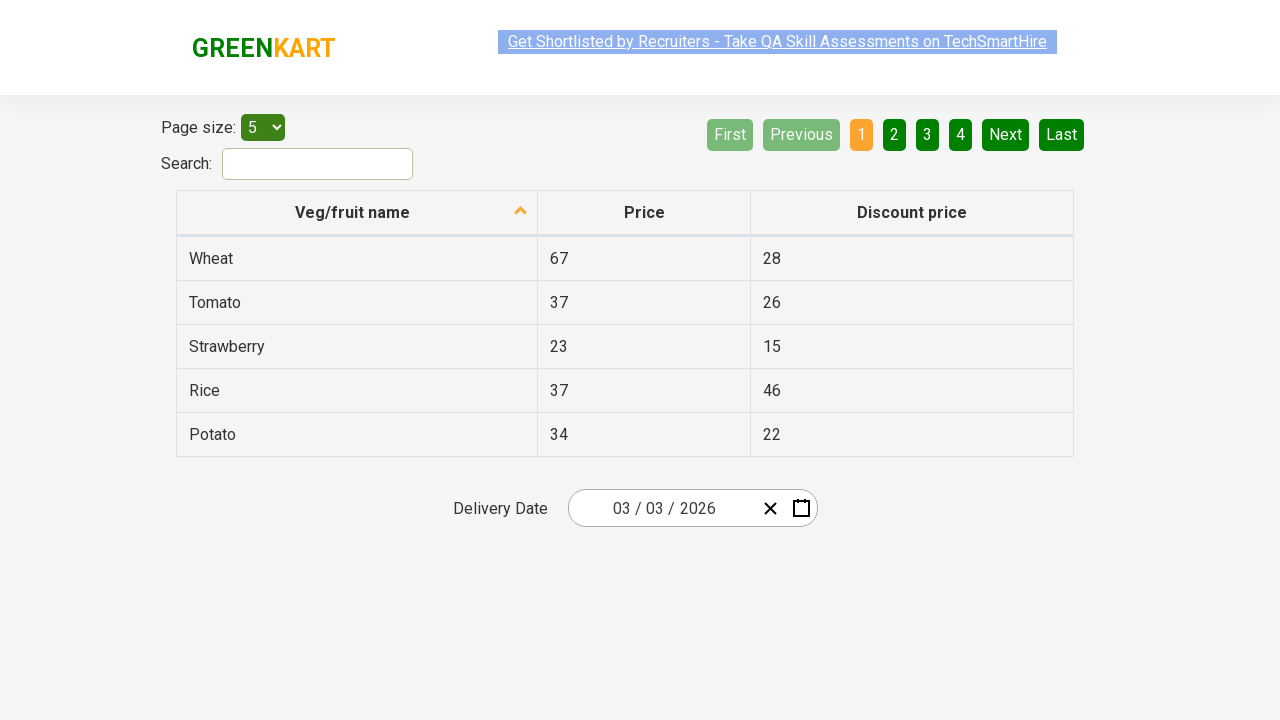

Clicked on 'Veg/fruit name' column header to sort at (353, 212) on xpath=//span[text()='Veg/fruit name']
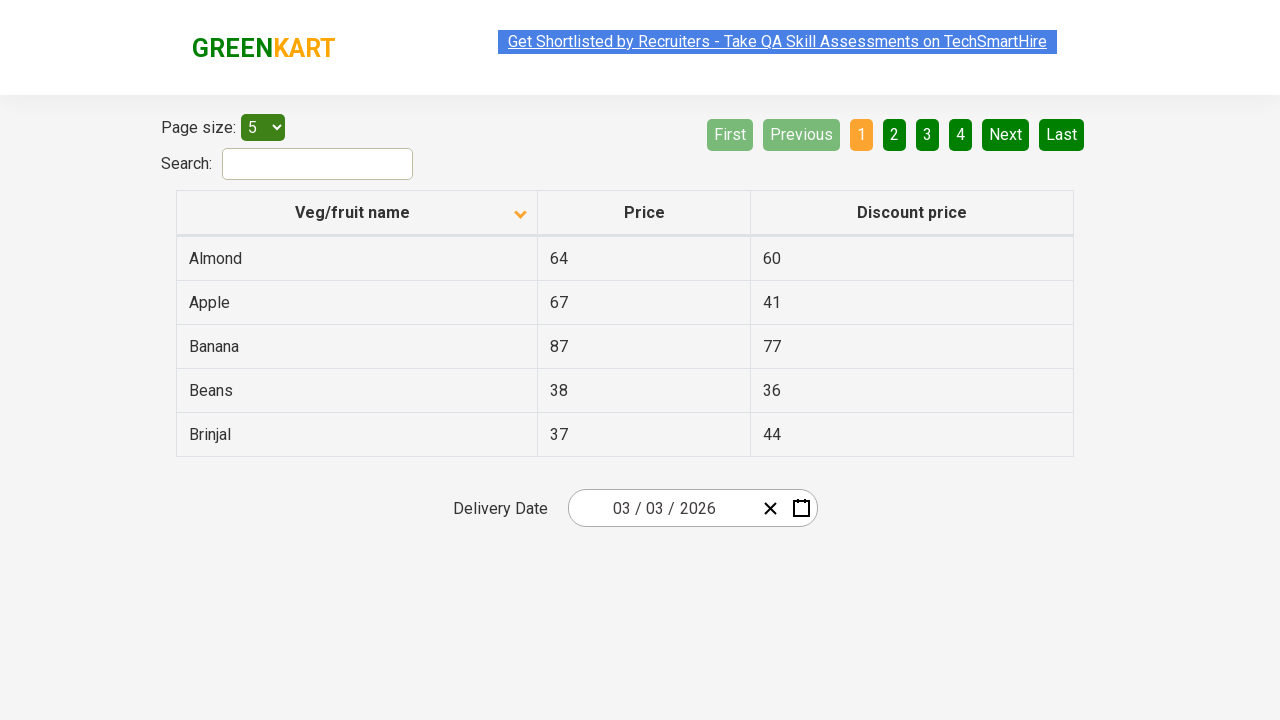

Waited for table rows to load
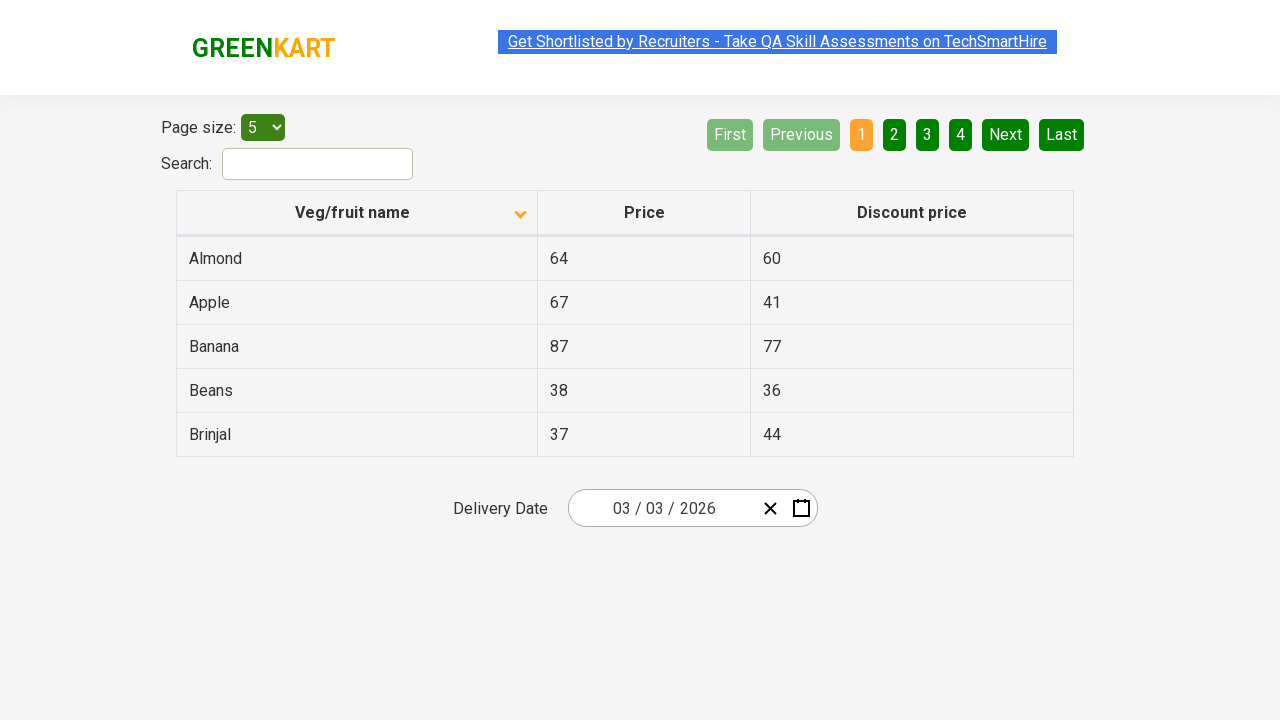

Retrieved all vegetable/fruit names from table
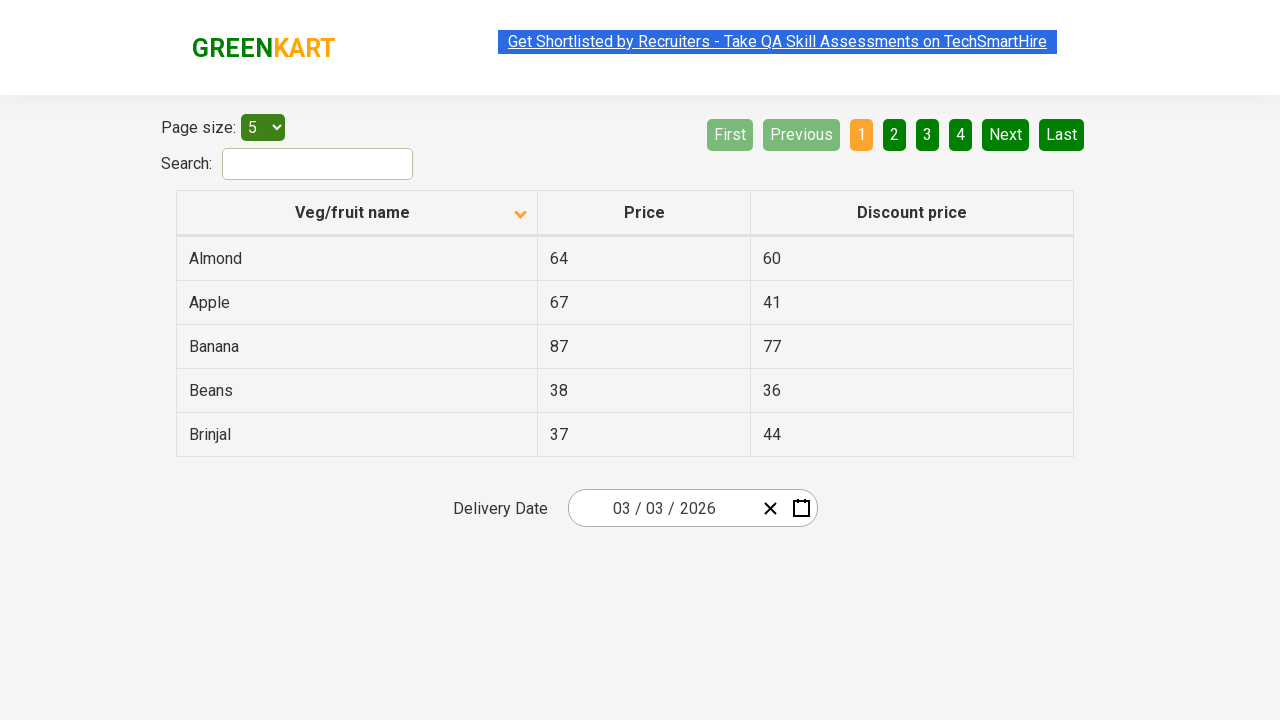

Extracted text content from all table rows
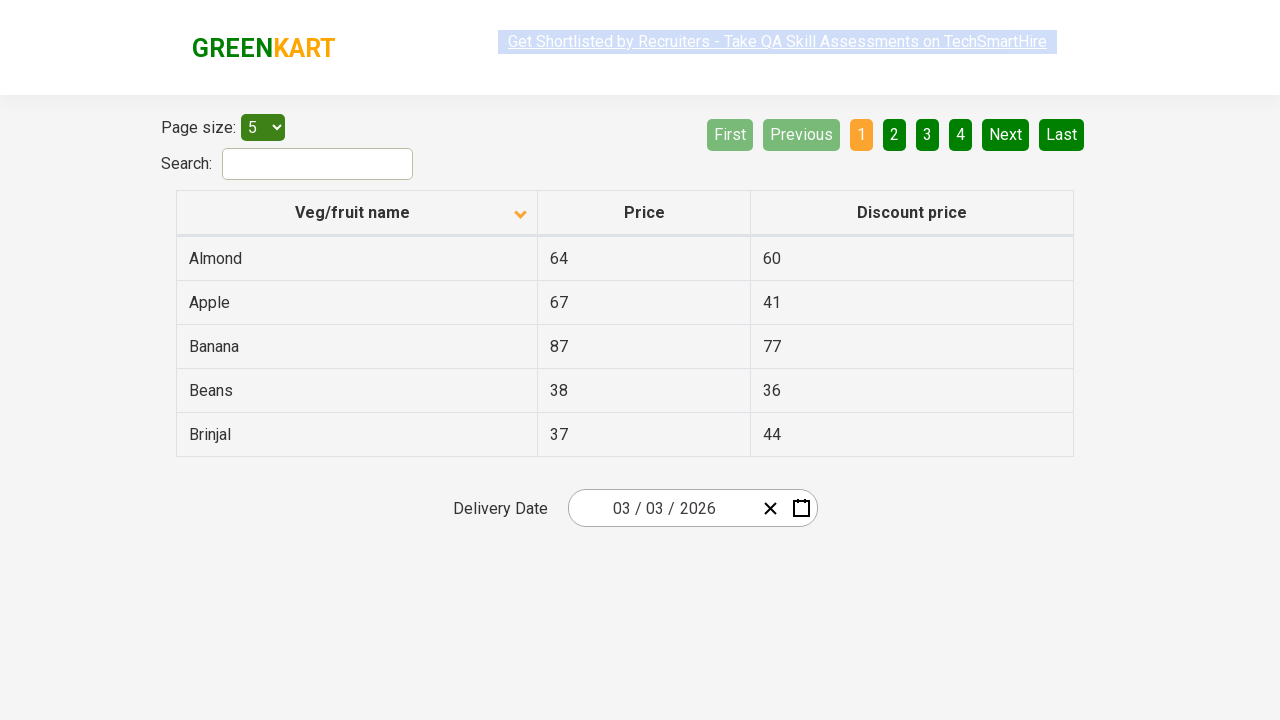

Created a copy of the browser-sorted list
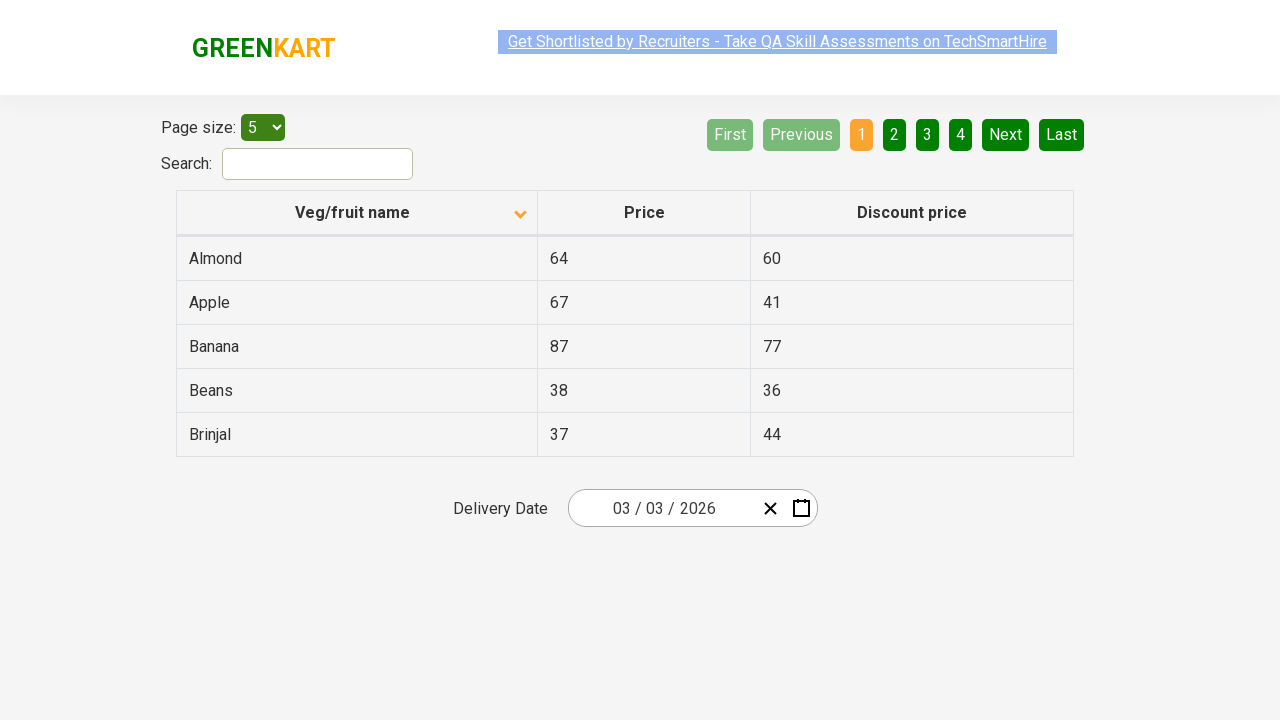

Sorted the list alphabetically for comparison
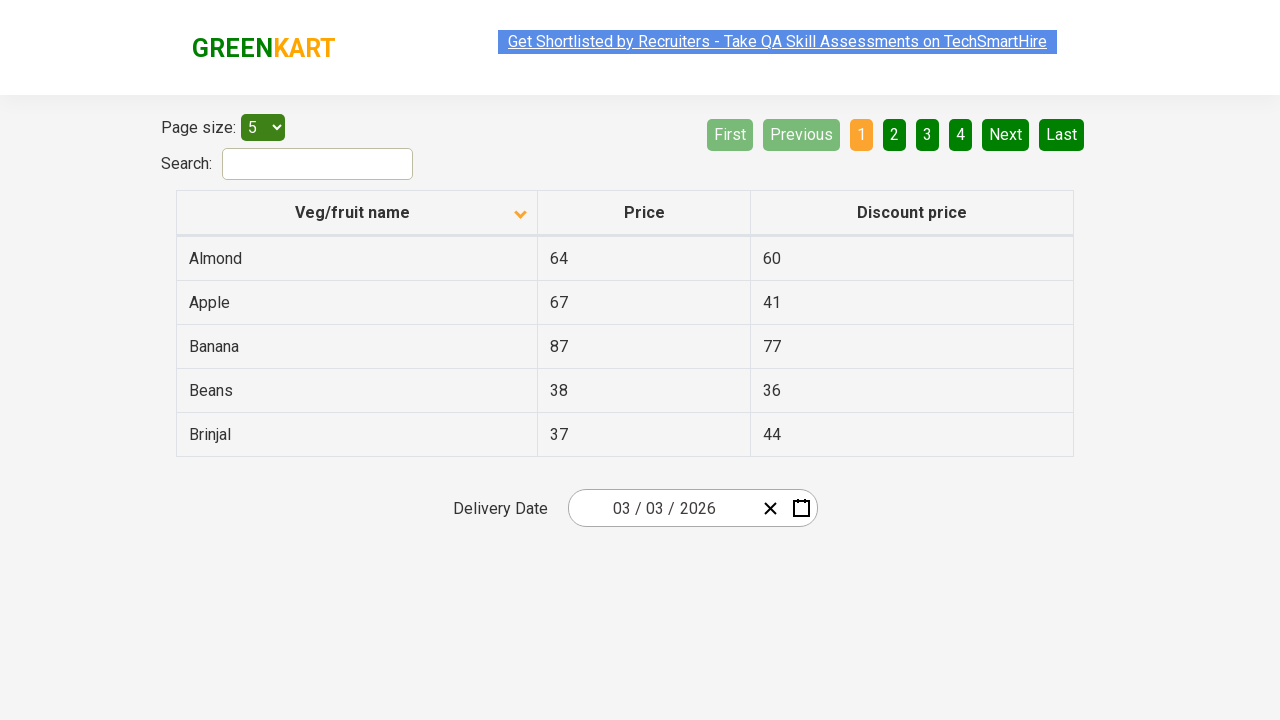

Verified that table items are sorted alphabetically
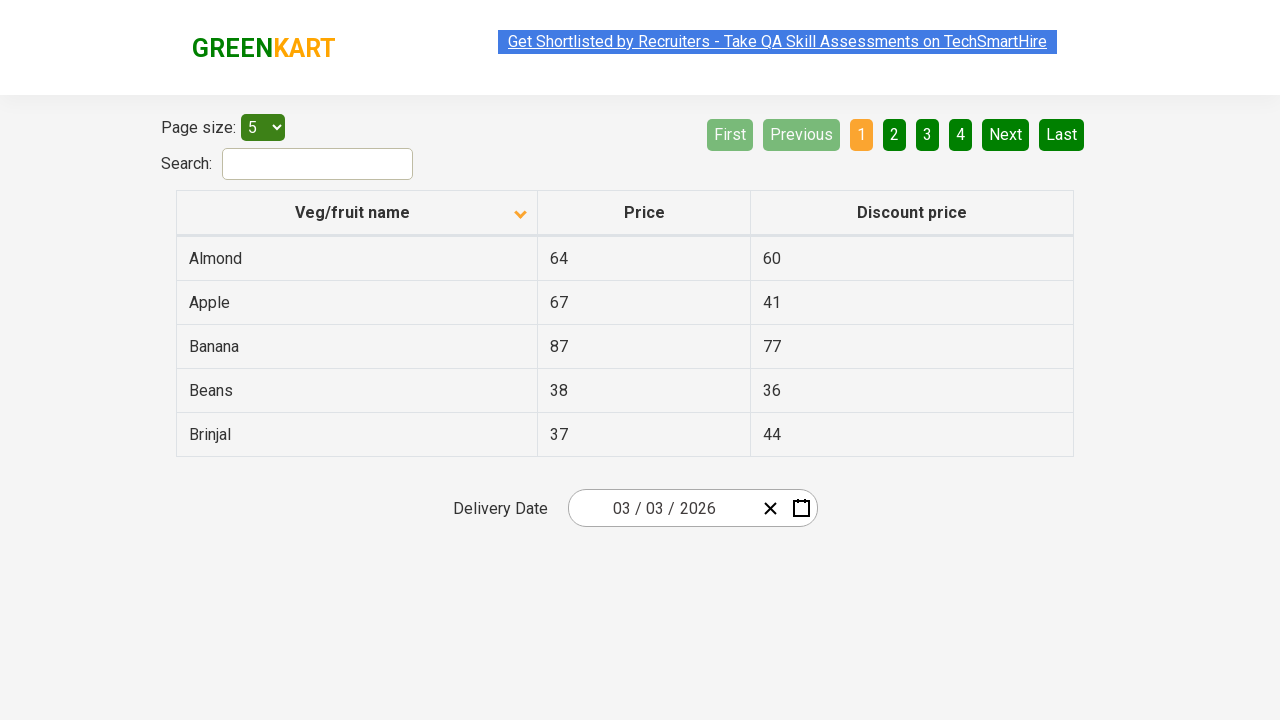

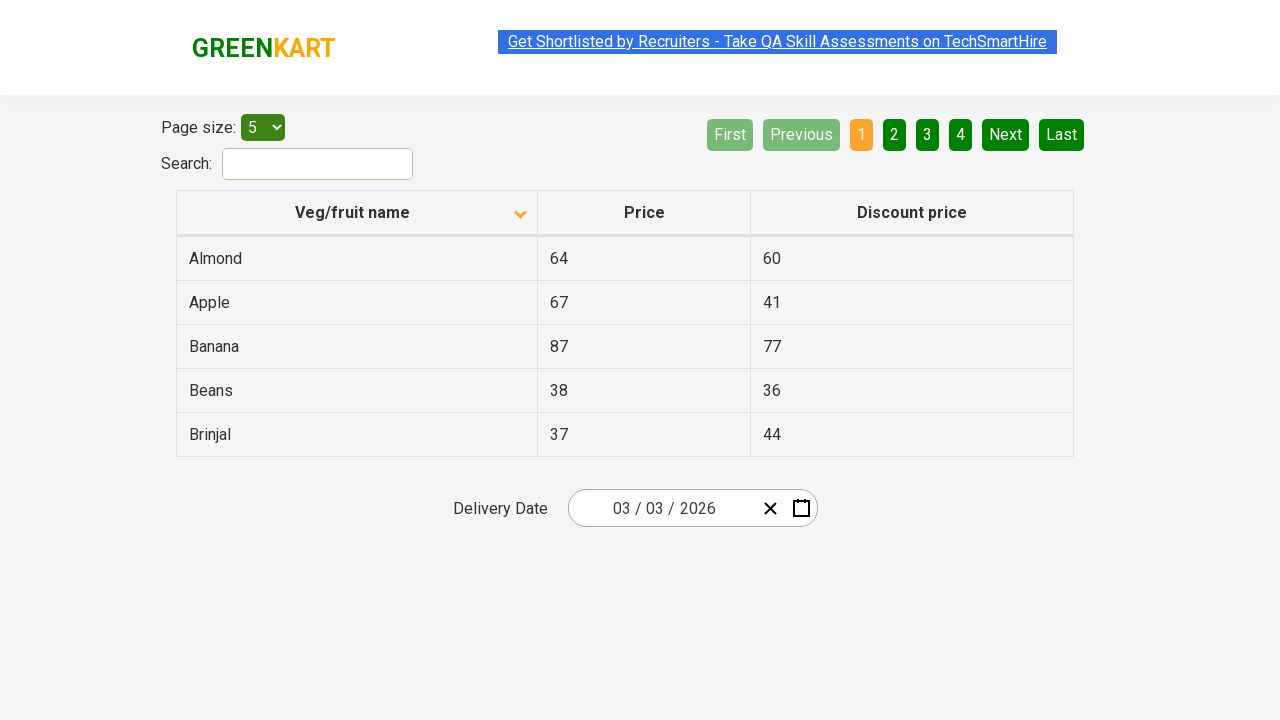